Tests navigation on the Svenska Brukshundklubben website by clicking on "Om oss" (About us) menu item, then clicking on "Om Bruk" section, and verifying the page title matches expected value.

Starting URL: https://brukshundklubben.se/

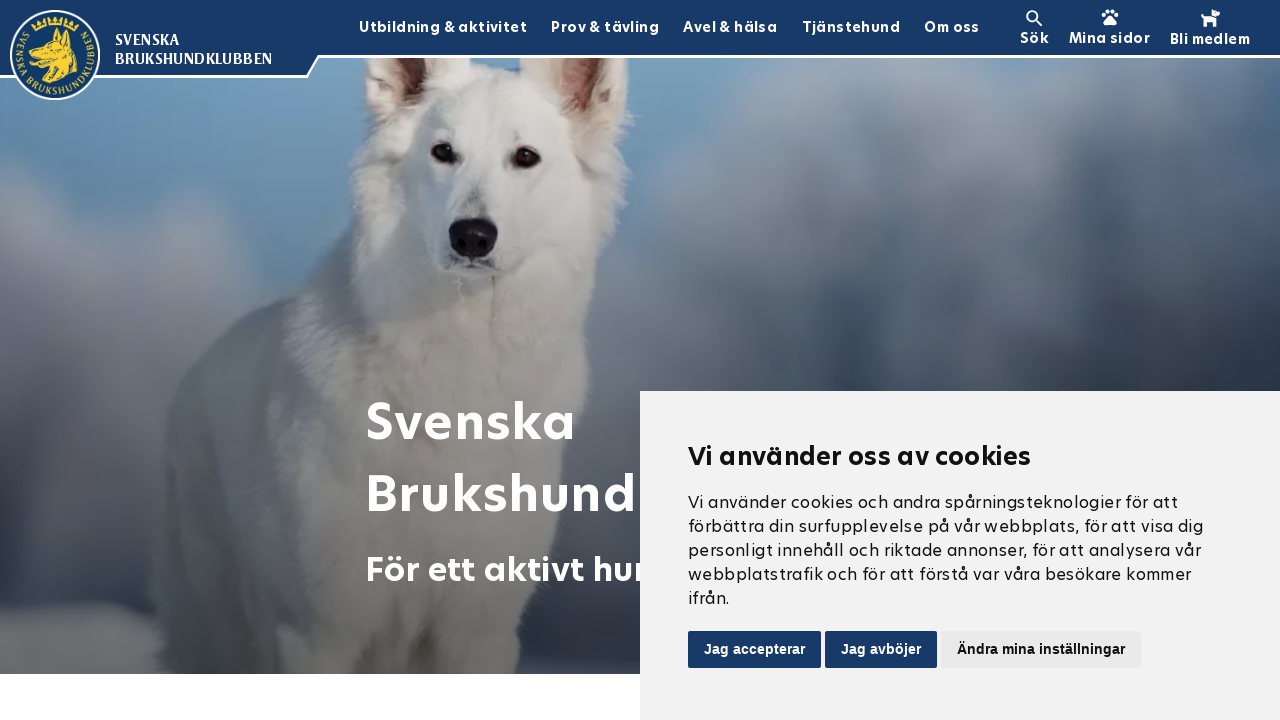

Clicked on 'Om oss' (About us) menu item at (952, 28) on #mainnav > ul.navigation-links.d-none.d-lg-block > li:nth-child(5) > a > span
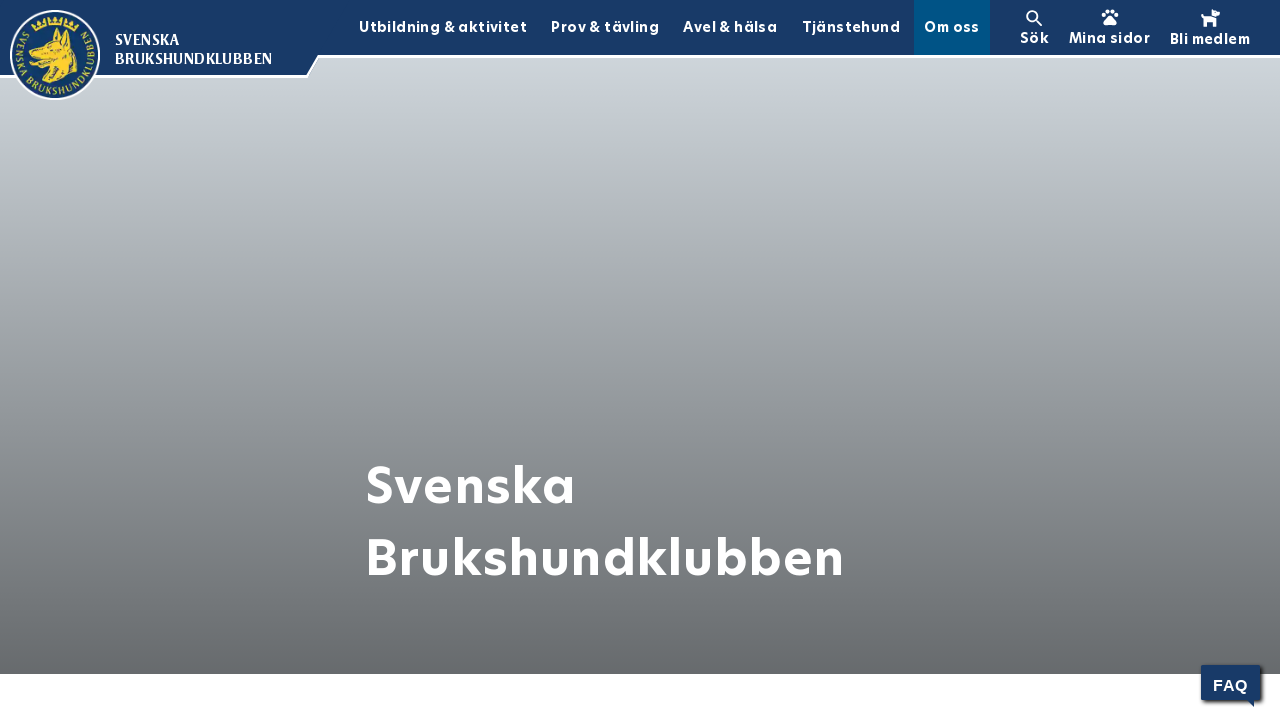

Clicked on 'Om Bruk' section at (209, 361) on #main > div > div.navigation-landingpage > nav > div:nth-child(1) > div > a > di
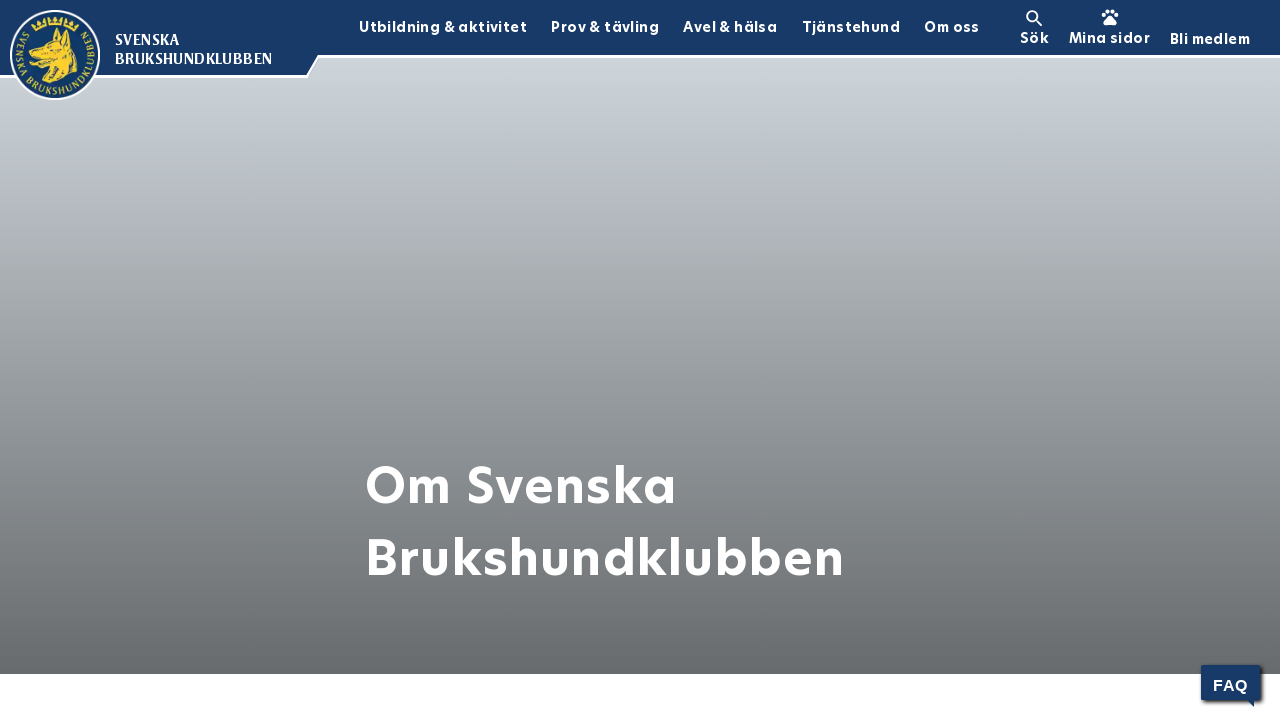

Content loaded and selector found
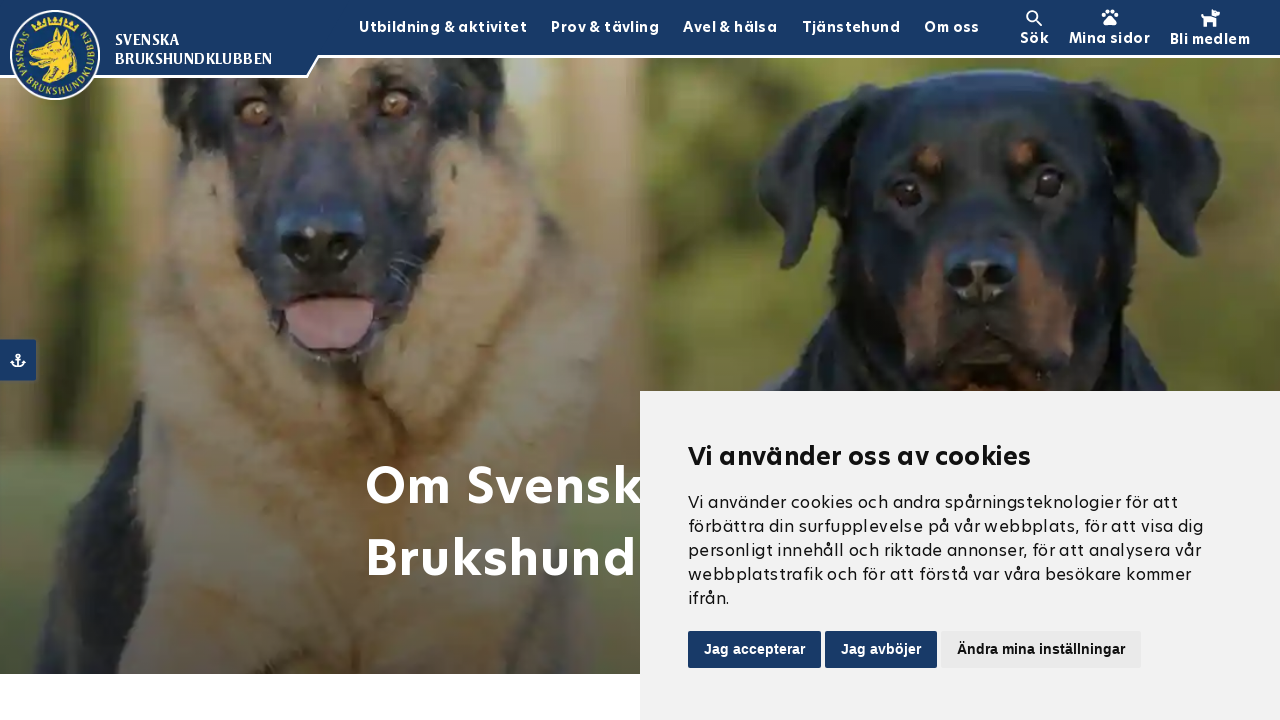

Verified page title matches 'Om Svenska Brukshundklubben - Svenska Brukshundklubben'
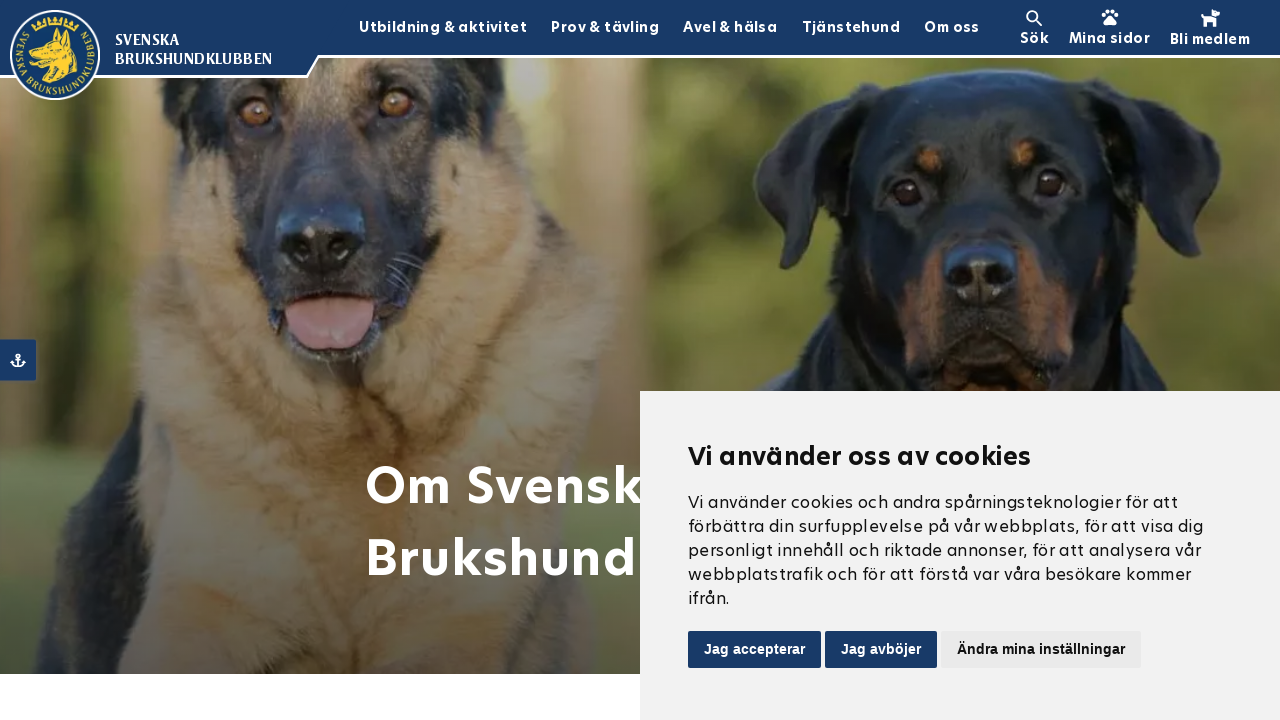

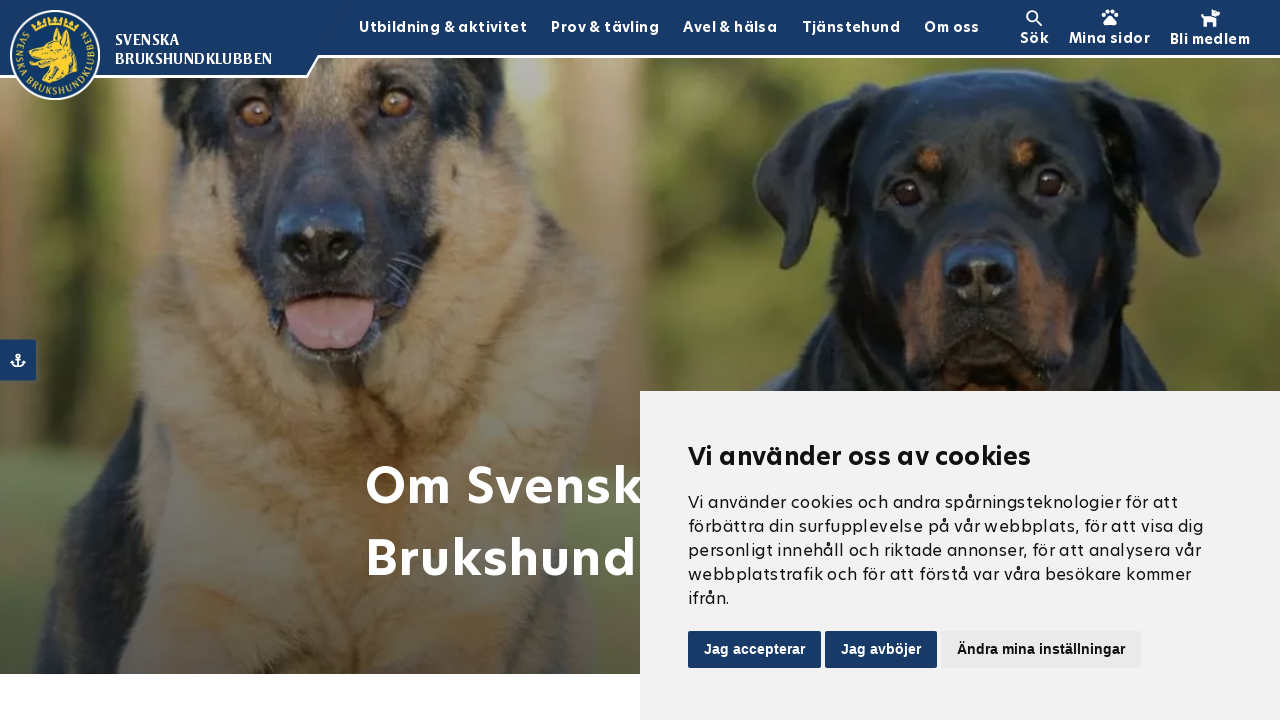